Tests an e-commerce grocery shopping flow by searching for products containing "ca", adding Cashews to cart, and proceeding to checkout

Starting URL: https://rahulshettyacademy.com/seleniumPractise/#/

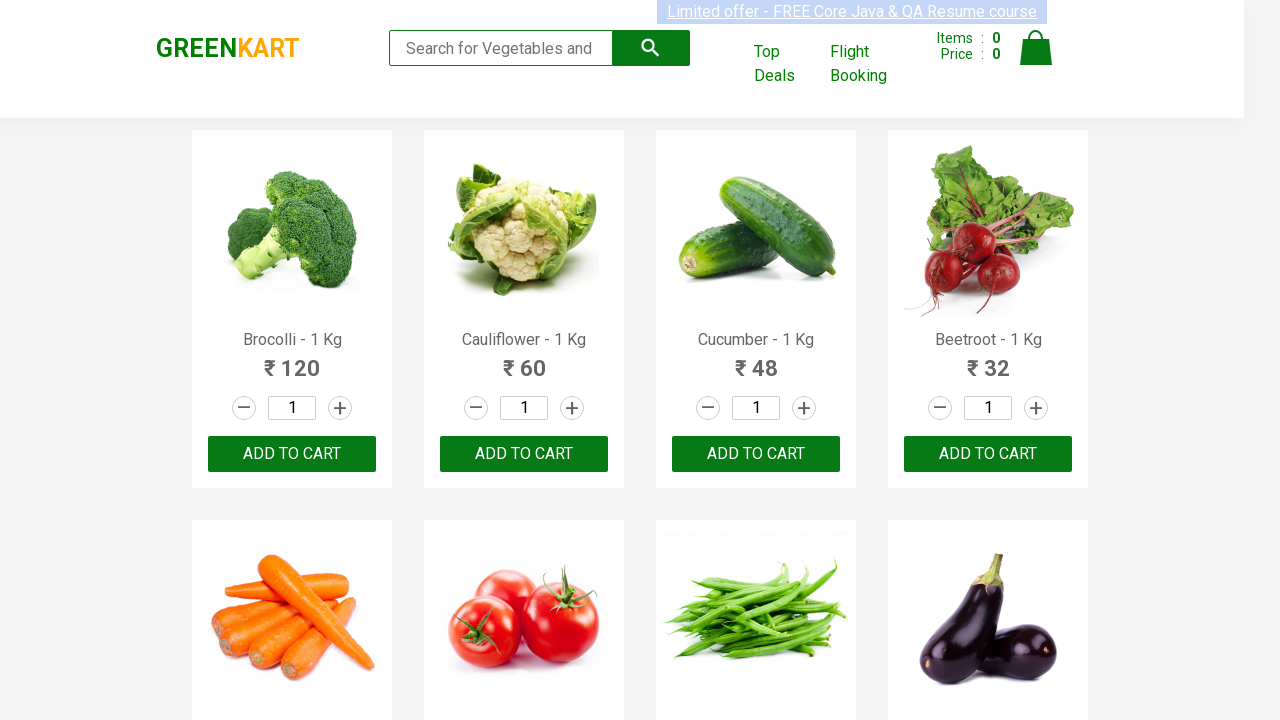

Filled search box with 'ca' to find products on .search-keyword
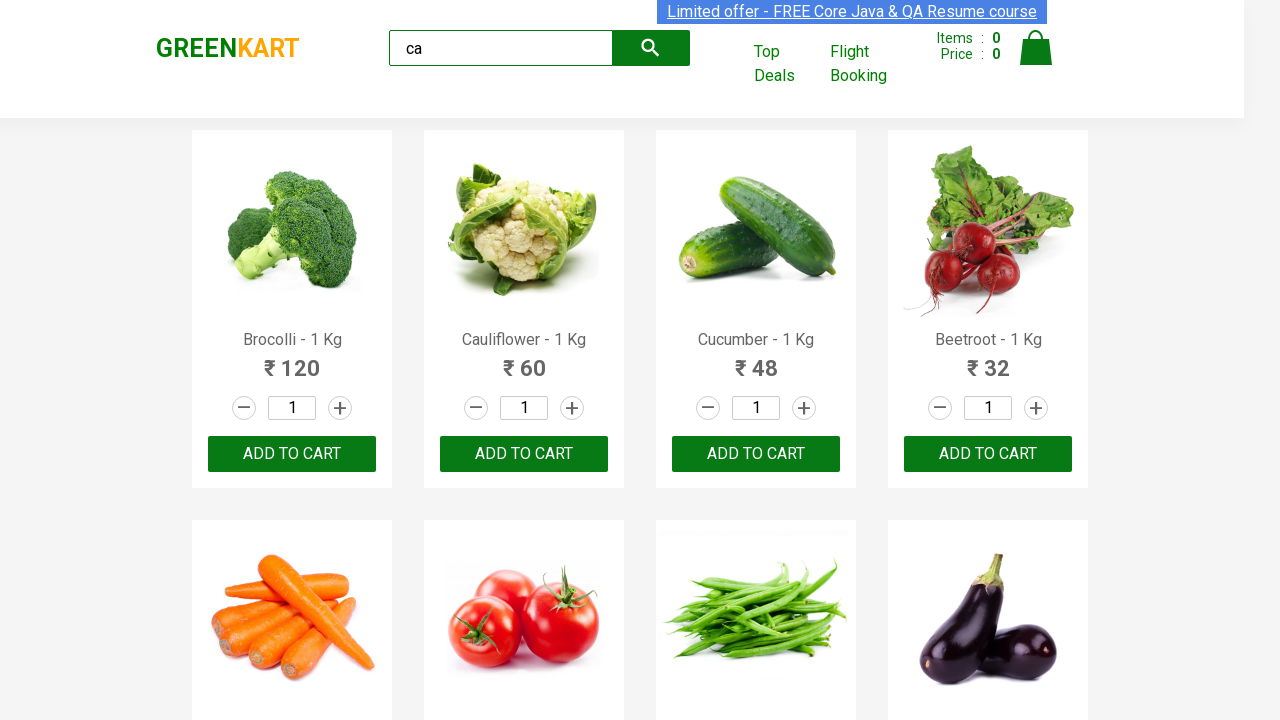

Waited 3 seconds for products to load
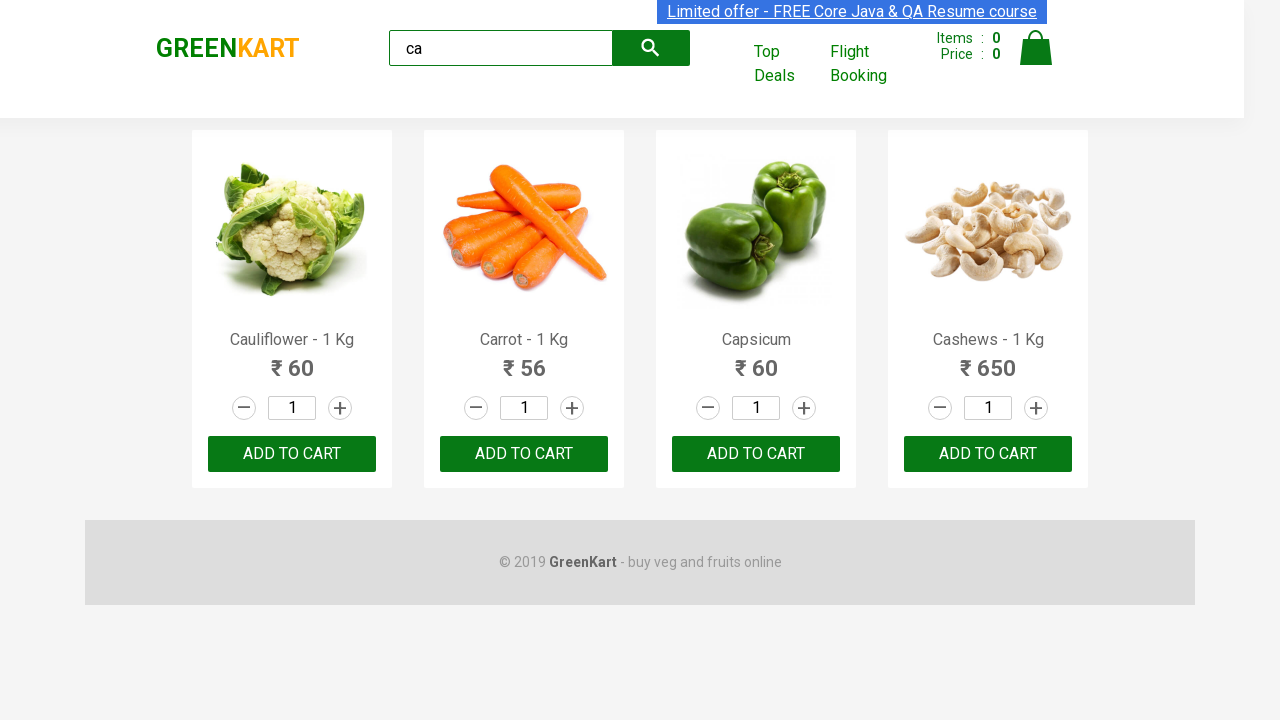

Located all product elements on the page
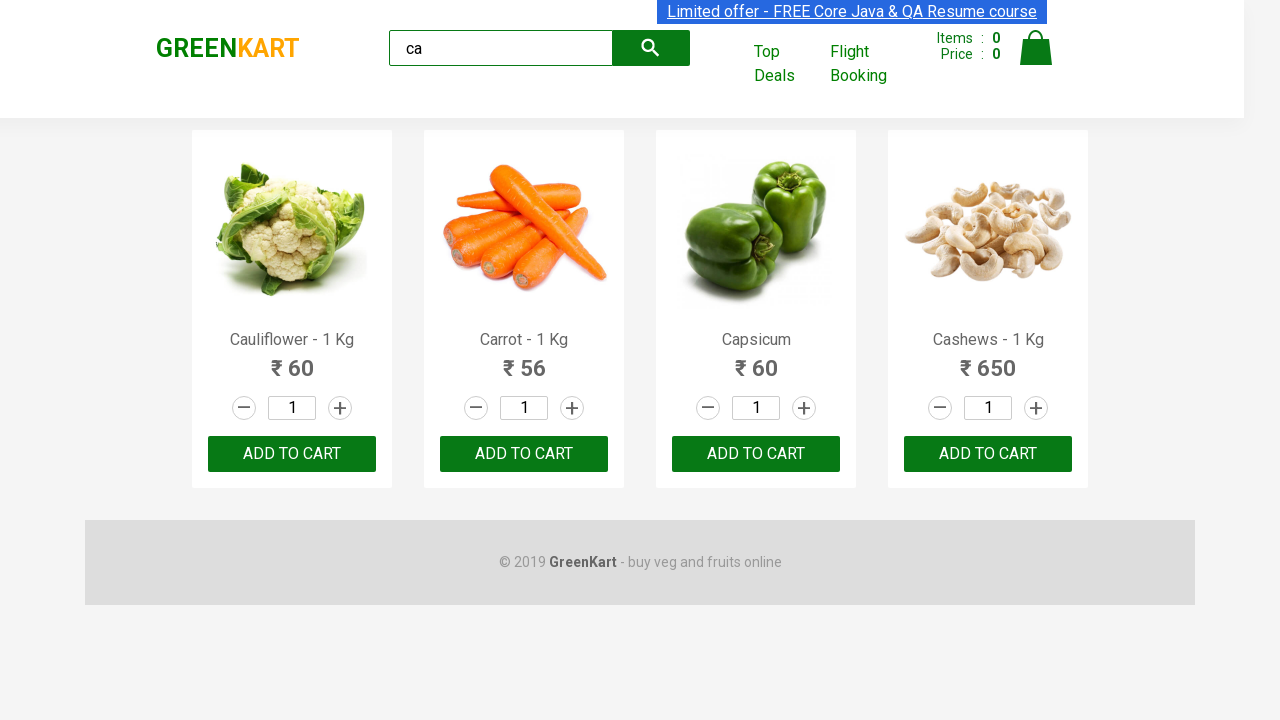

Retrieved product name: Cauliflower - 1 Kg
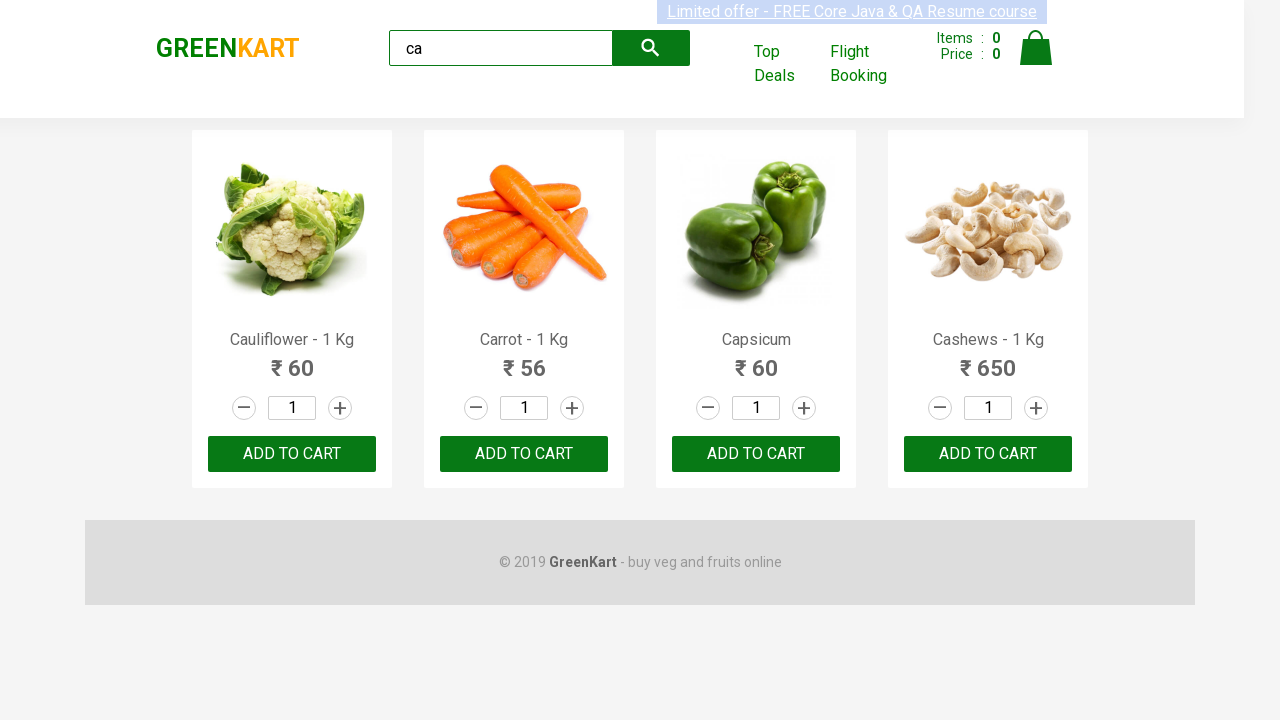

Retrieved product name: Carrot - 1 Kg
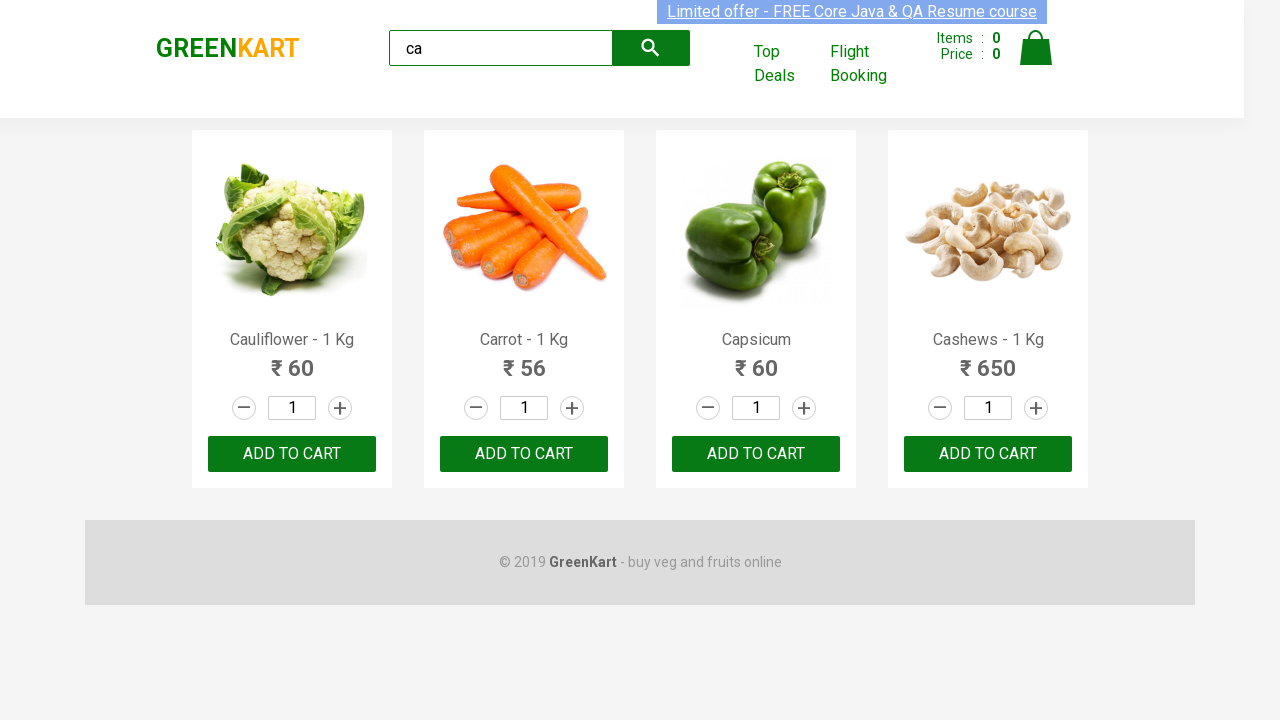

Retrieved product name: Capsicum
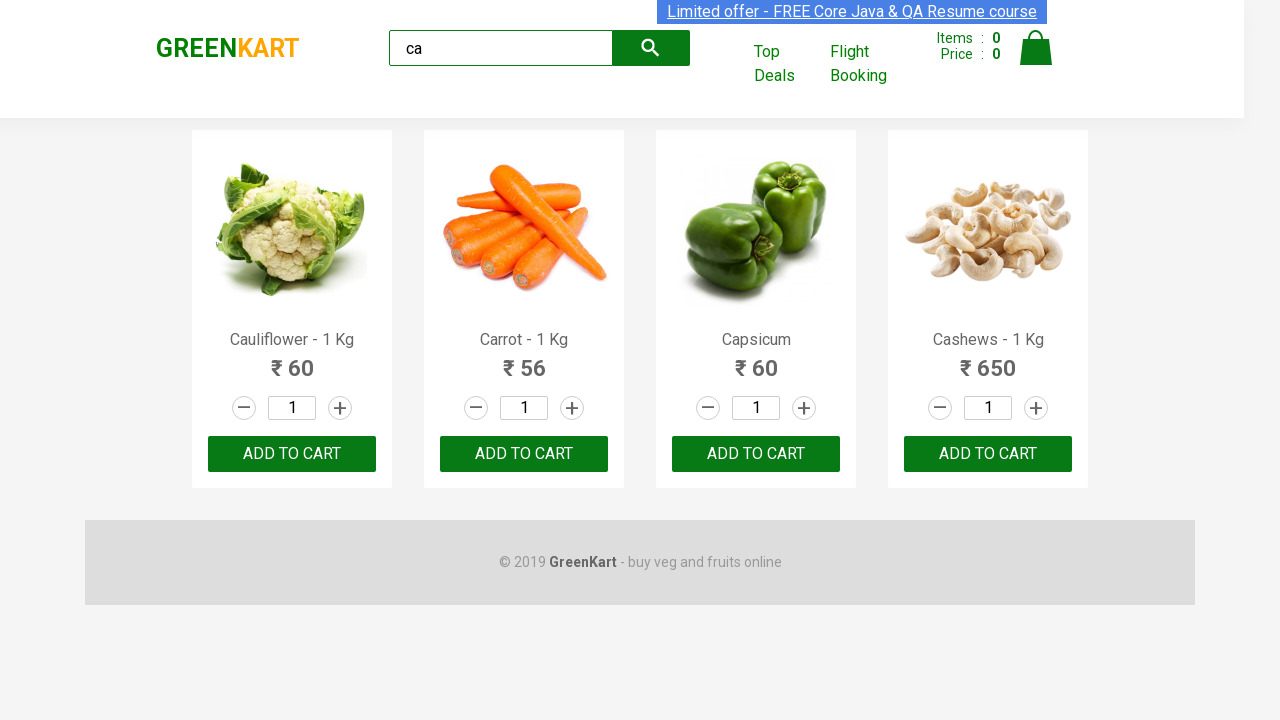

Retrieved product name: Cashews - 1 Kg
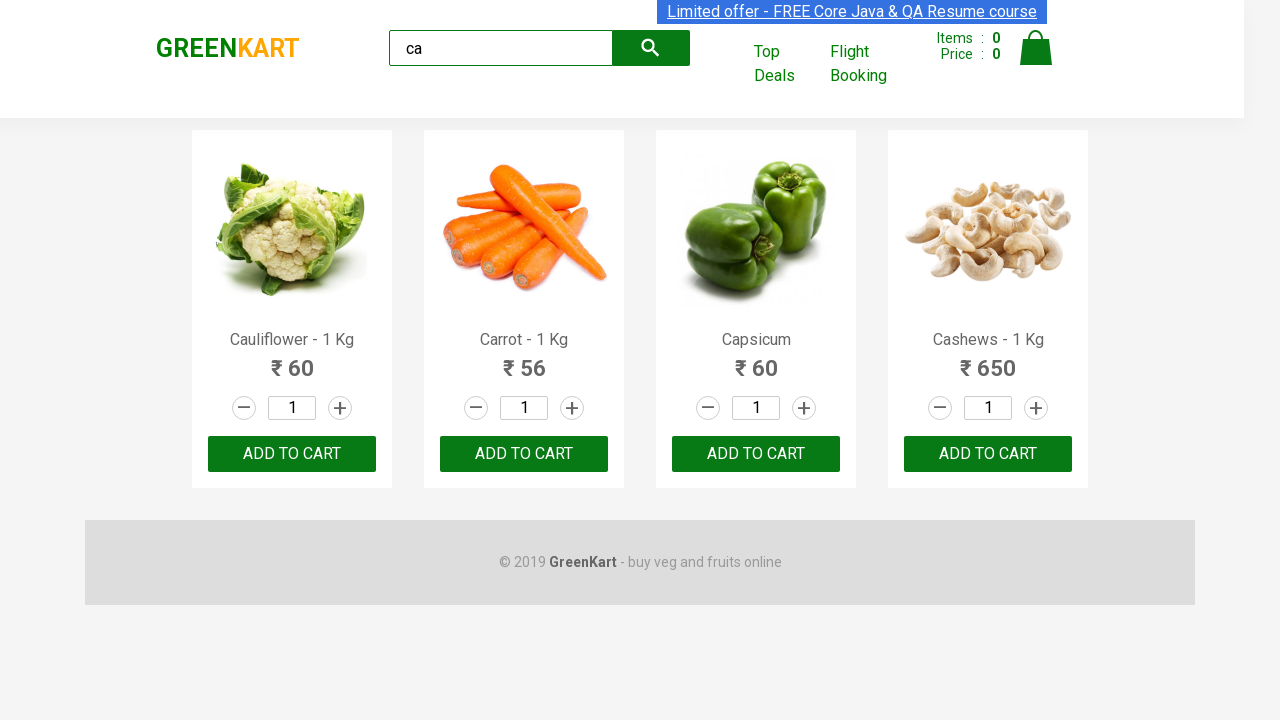

Clicked Add to Cart button for Cashews product at (988, 454) on .products .product >> nth=3 >> button
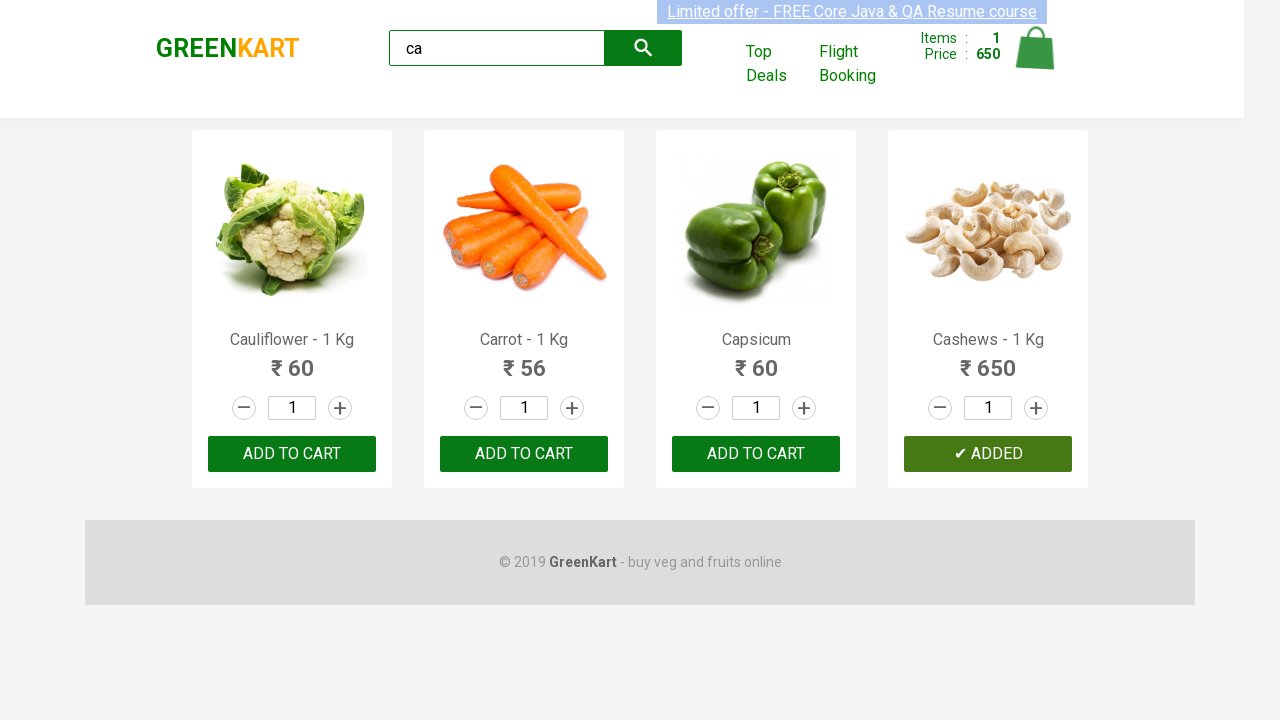

Clicked on cart icon to open shopping cart at (1036, 48) on .cart-icon > img
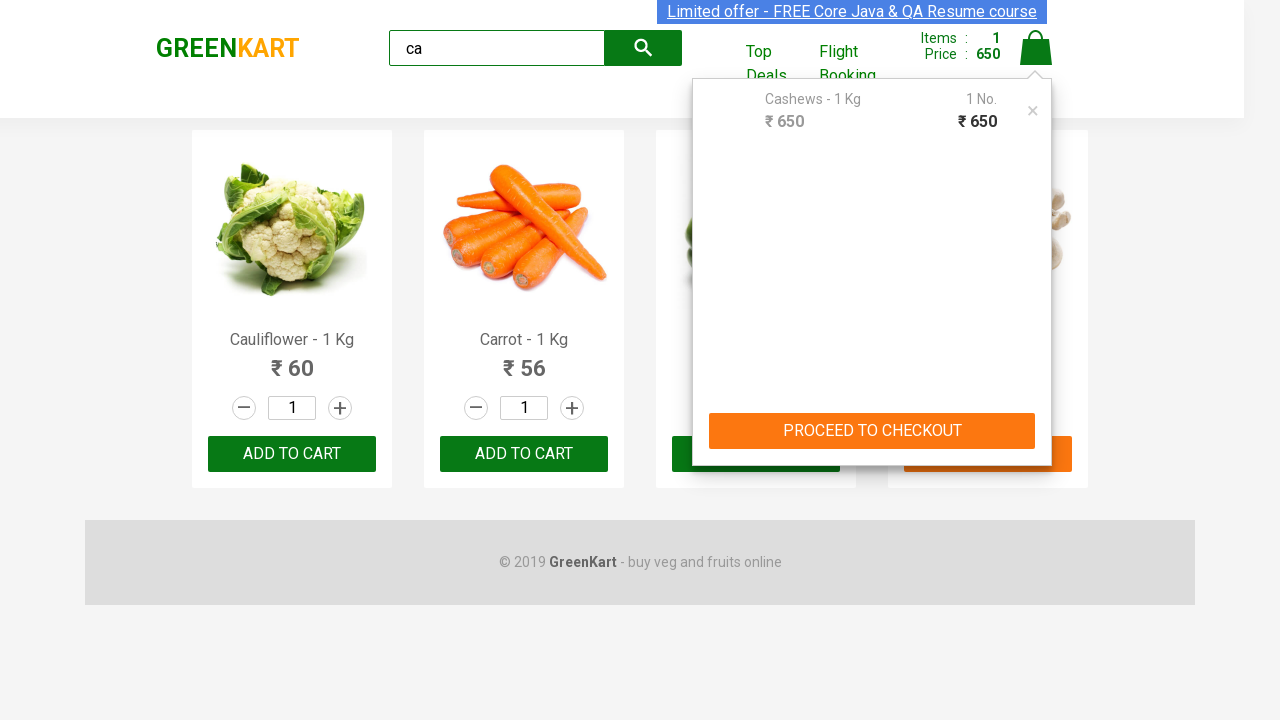

Clicked PROCEED TO CHECKOUT button at (872, 431) on text=PROCEED TO CHECKOUT
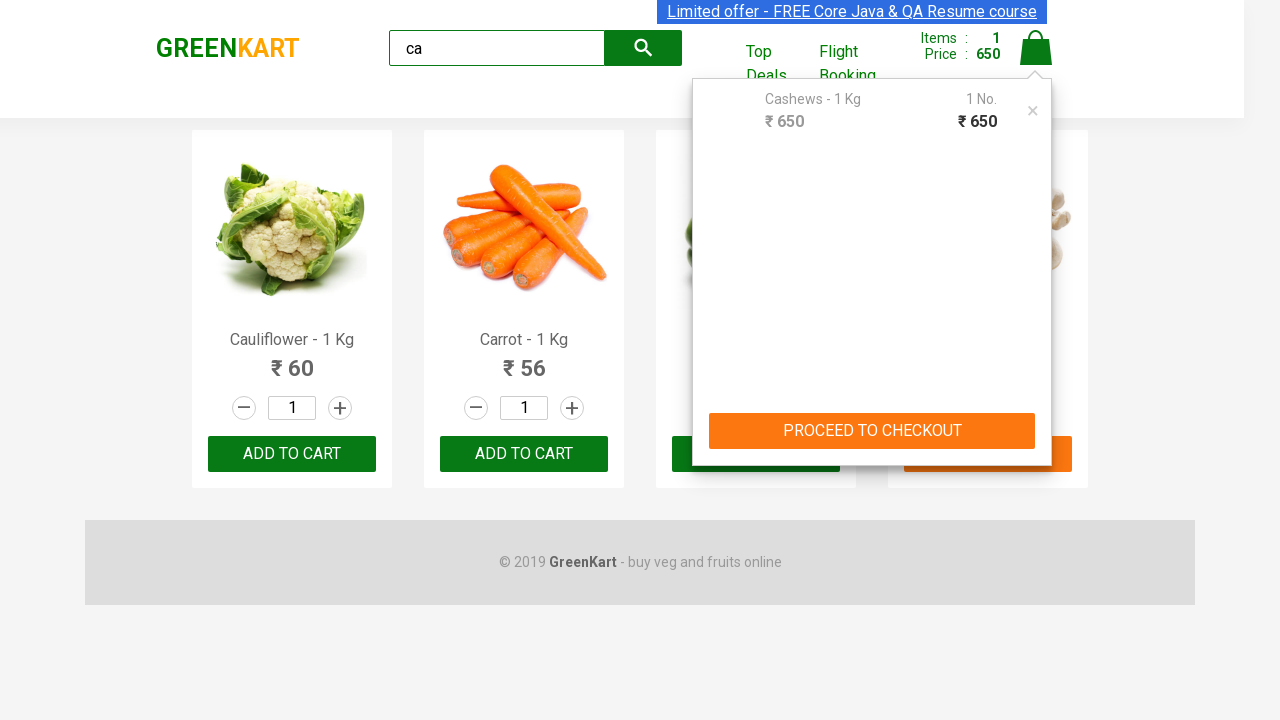

Clicked Place Order button to complete purchase at (1036, 420) on [style="text-align: right; width: 100%; margin-top: 20px; margin-right: 10px;"] 
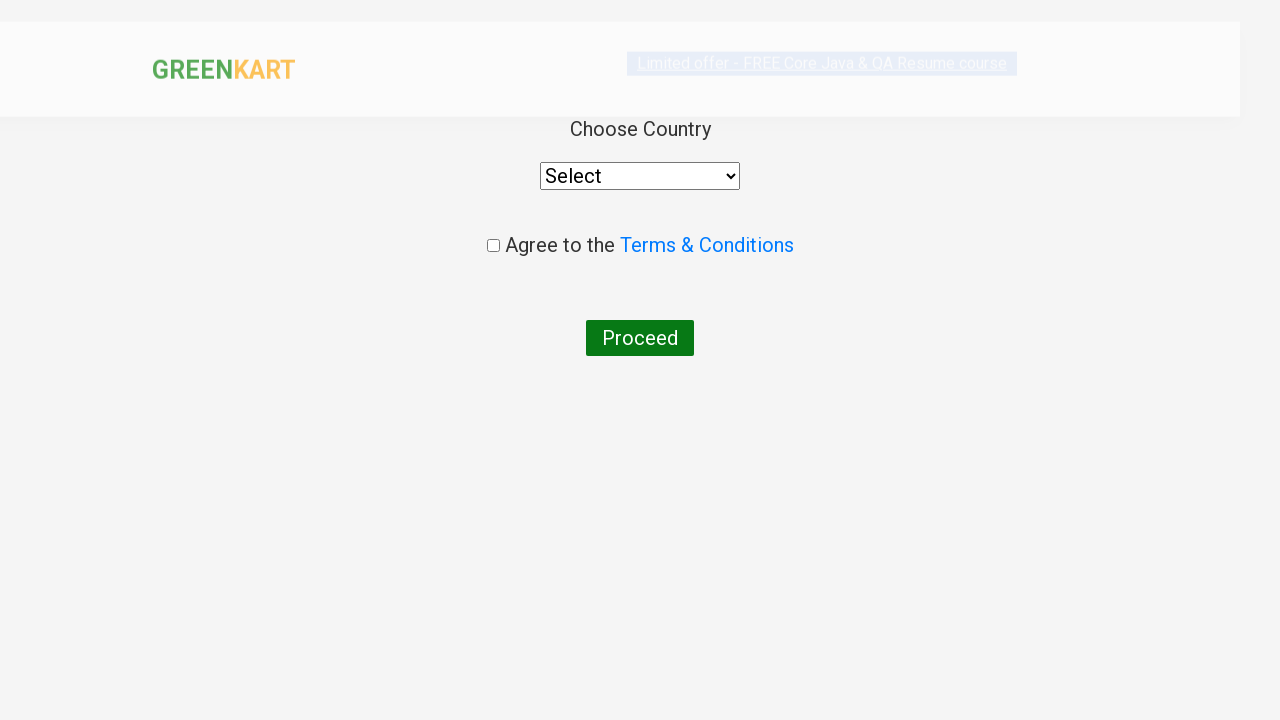

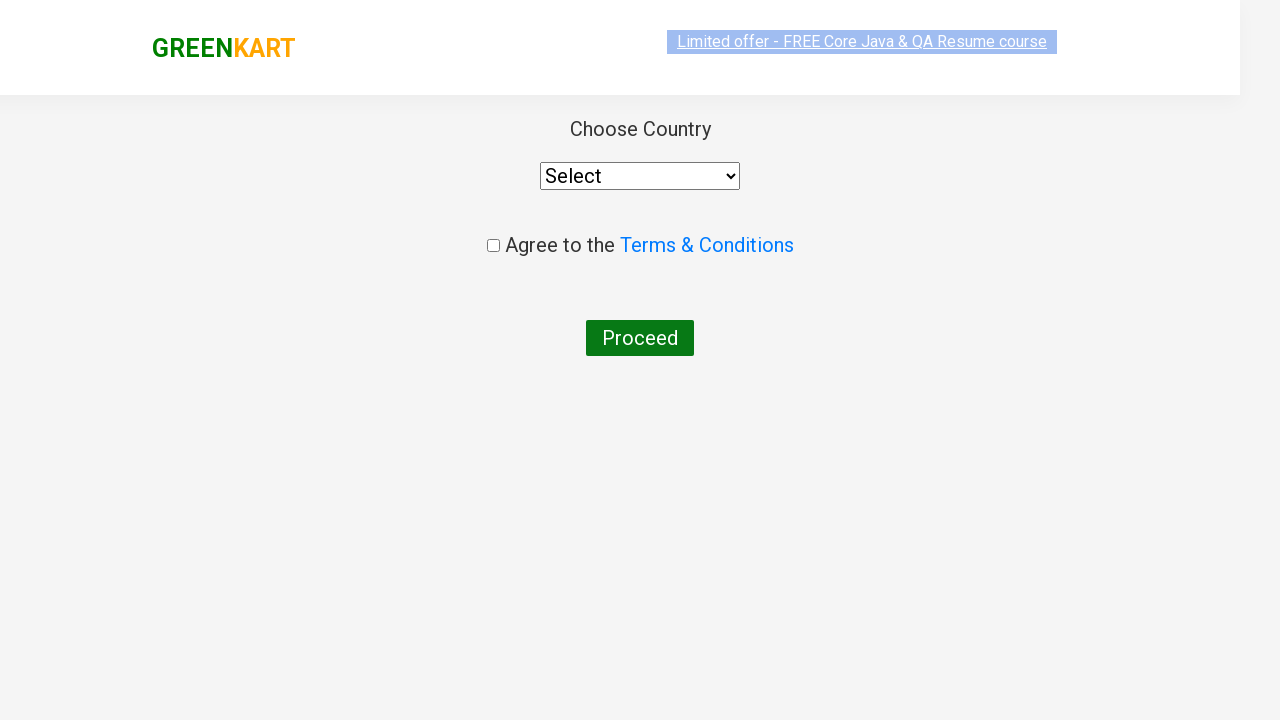